Tests mouse actions on a demo page by performing double-click, right-click, and regular click on different buttons, then verifies that confirmation messages appear after each action.

Starting URL: https://demoqa.com/buttons

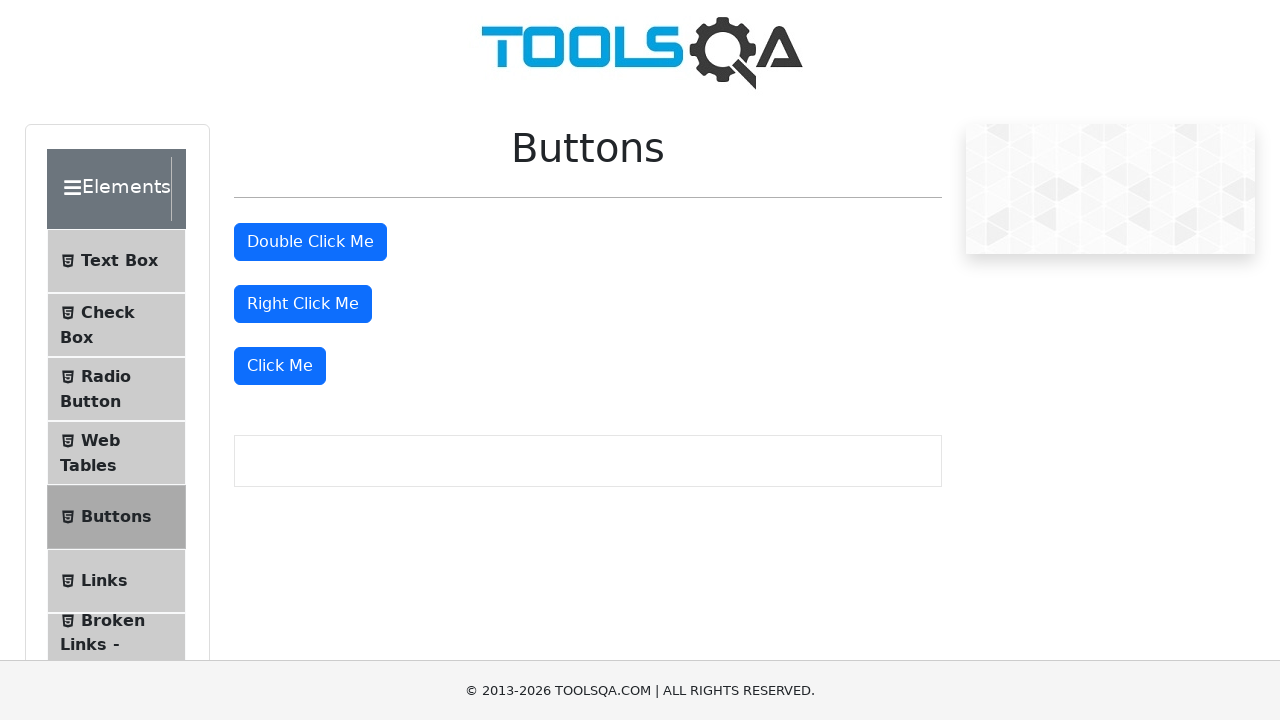

Double-clicked the 'Double Click Me' button at (310, 242) on #doubleClickBtn
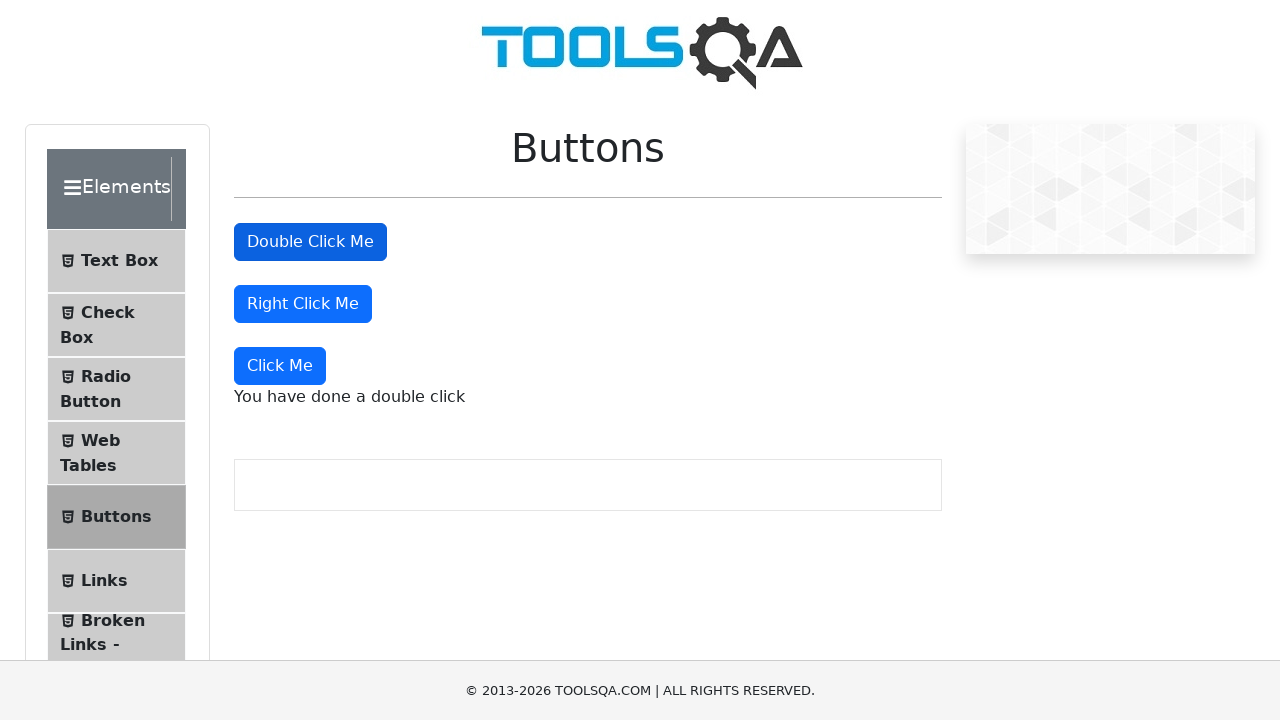

Double-click confirmation message appeared
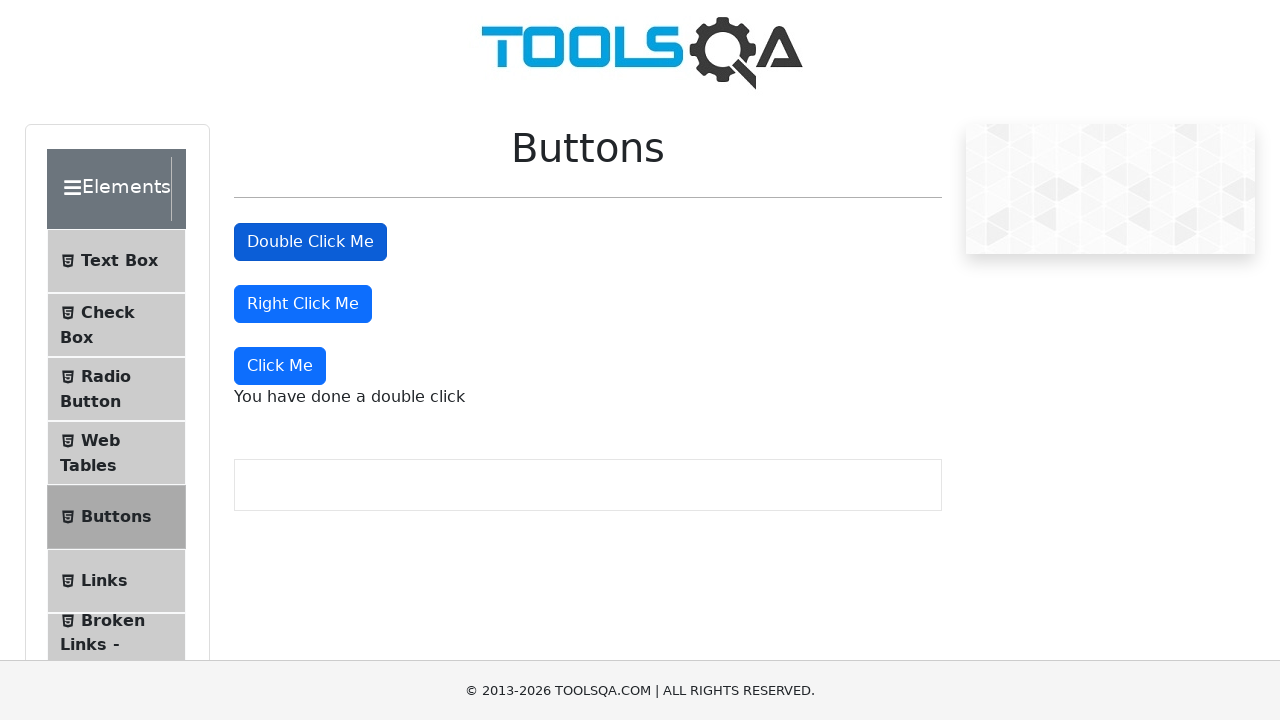

Right-clicked the 'Right Click Me' button at (303, 304) on #rightClickBtn
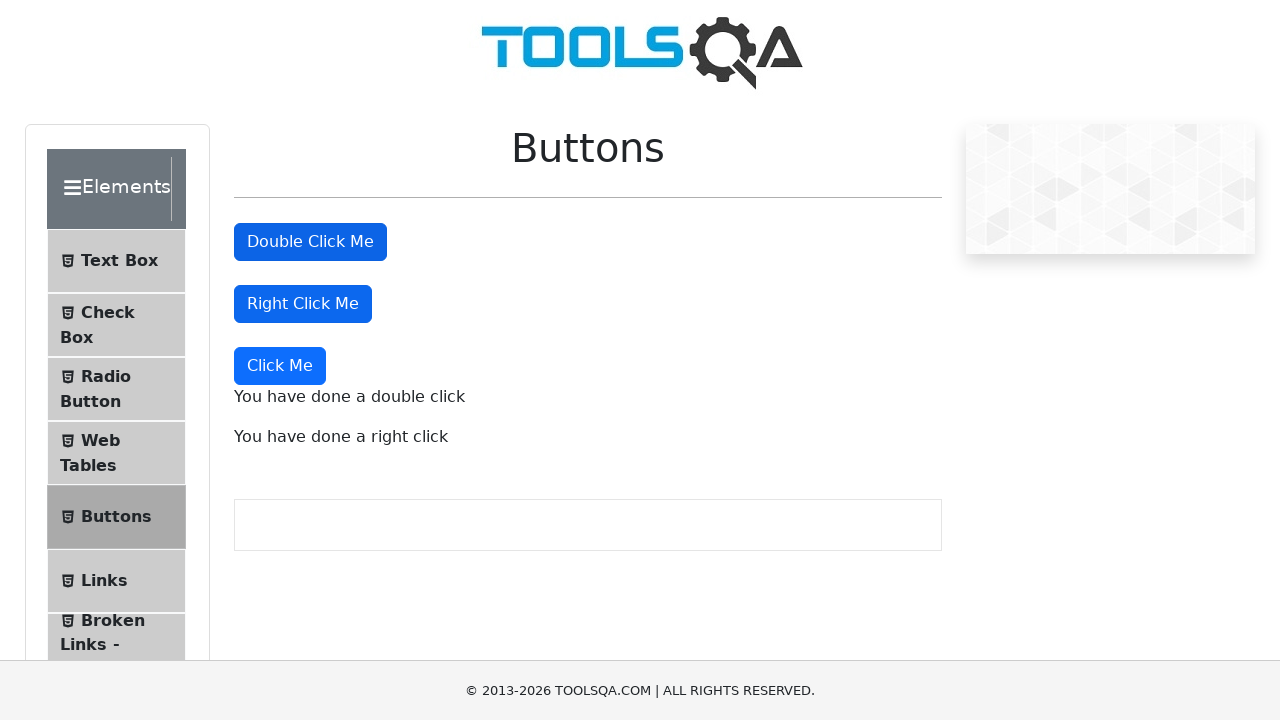

Right-click confirmation message appeared
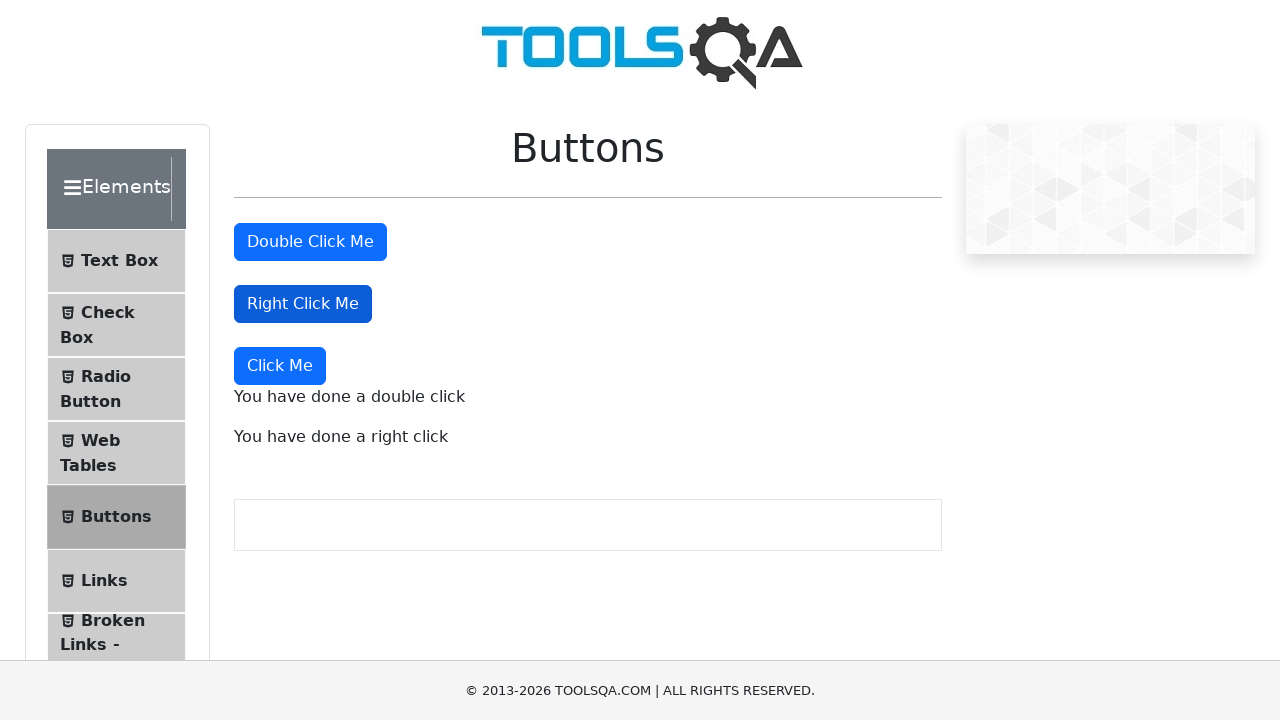

Clicked the 'Click Me' button at (280, 366) on xpath=//button[text()='Click Me']
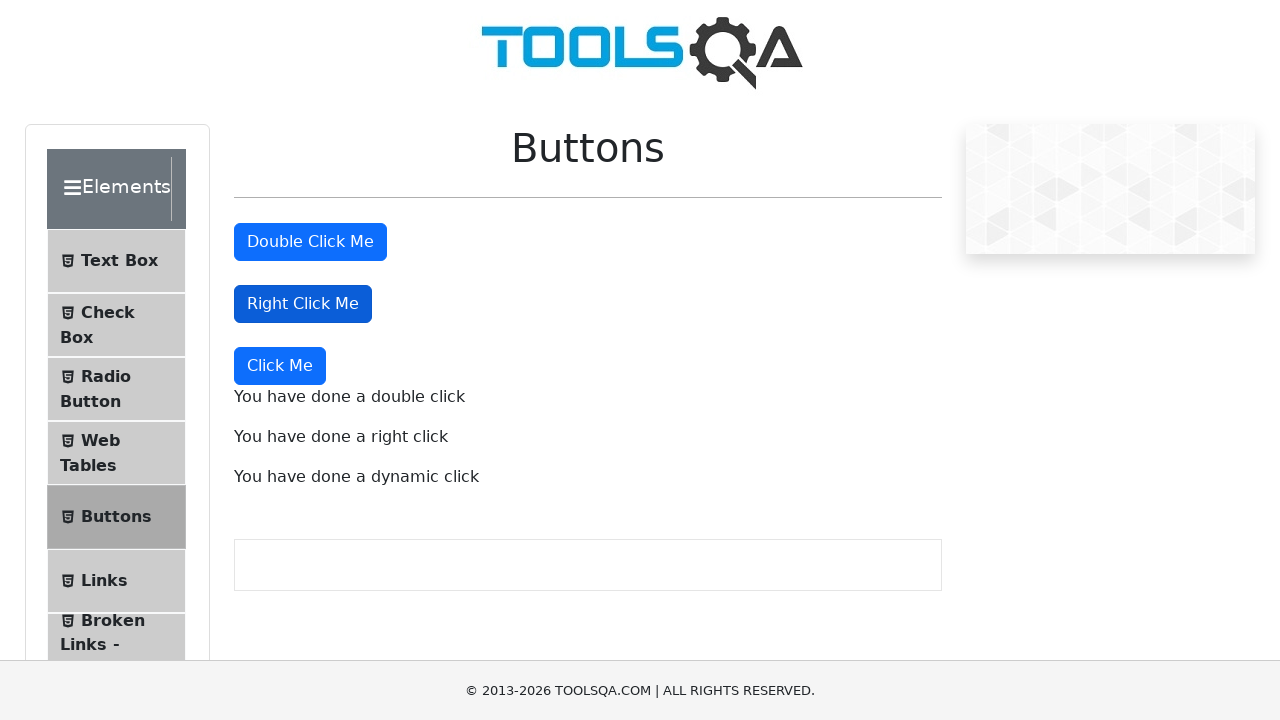

Dynamic click confirmation message appeared
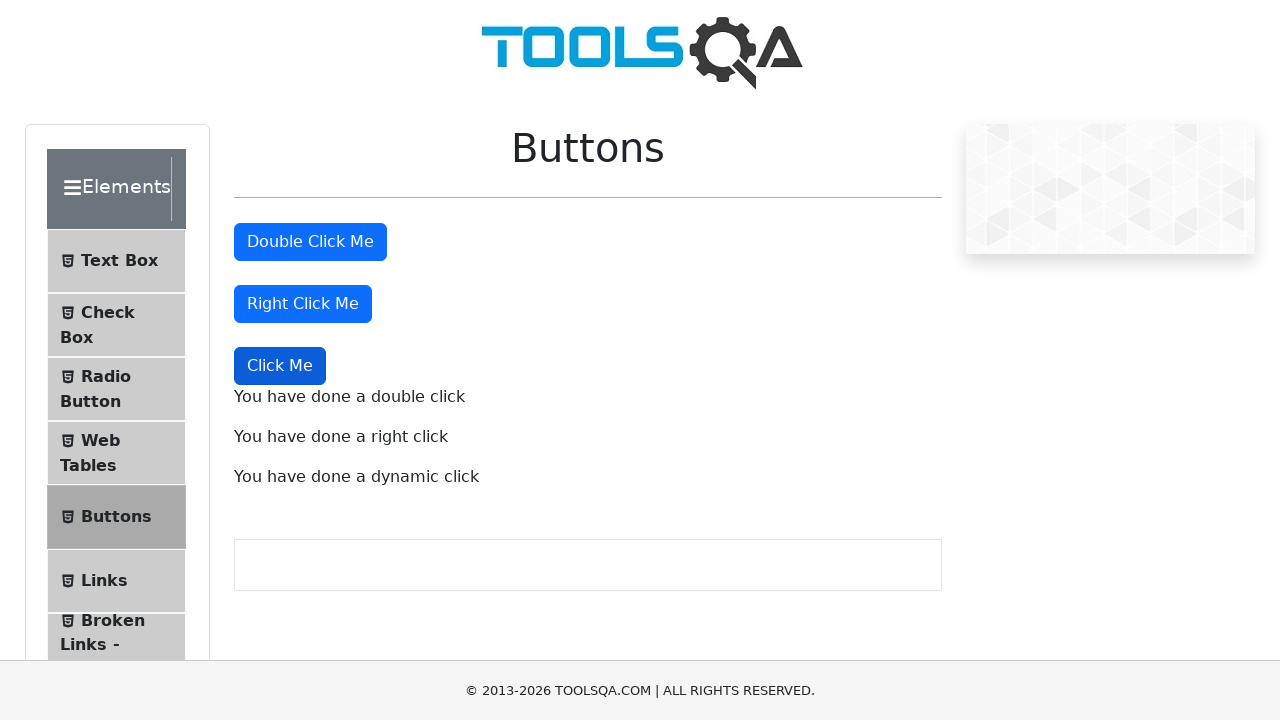

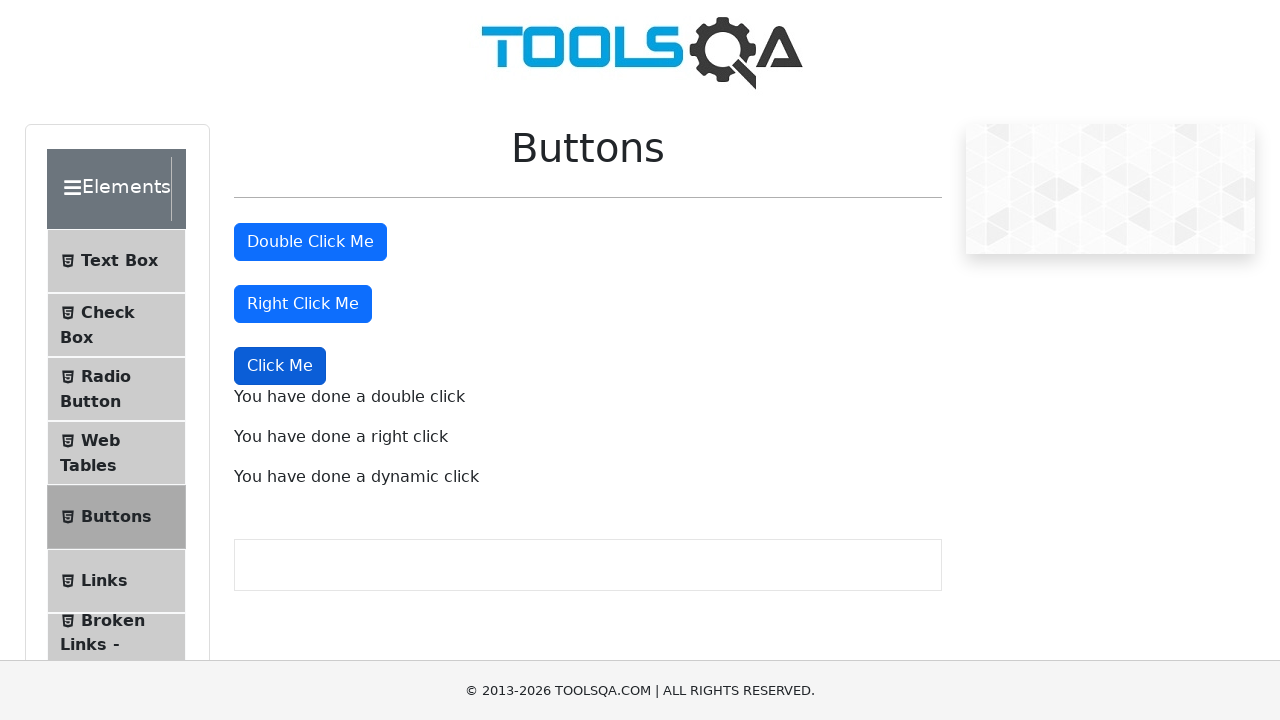